Tests the add-to-cart flow on Demoblaze by navigating to the Laptops category, selecting the first laptop product, and adding it to the cart, then verifying the success alert message.

Starting URL: https://www.demoblaze.com

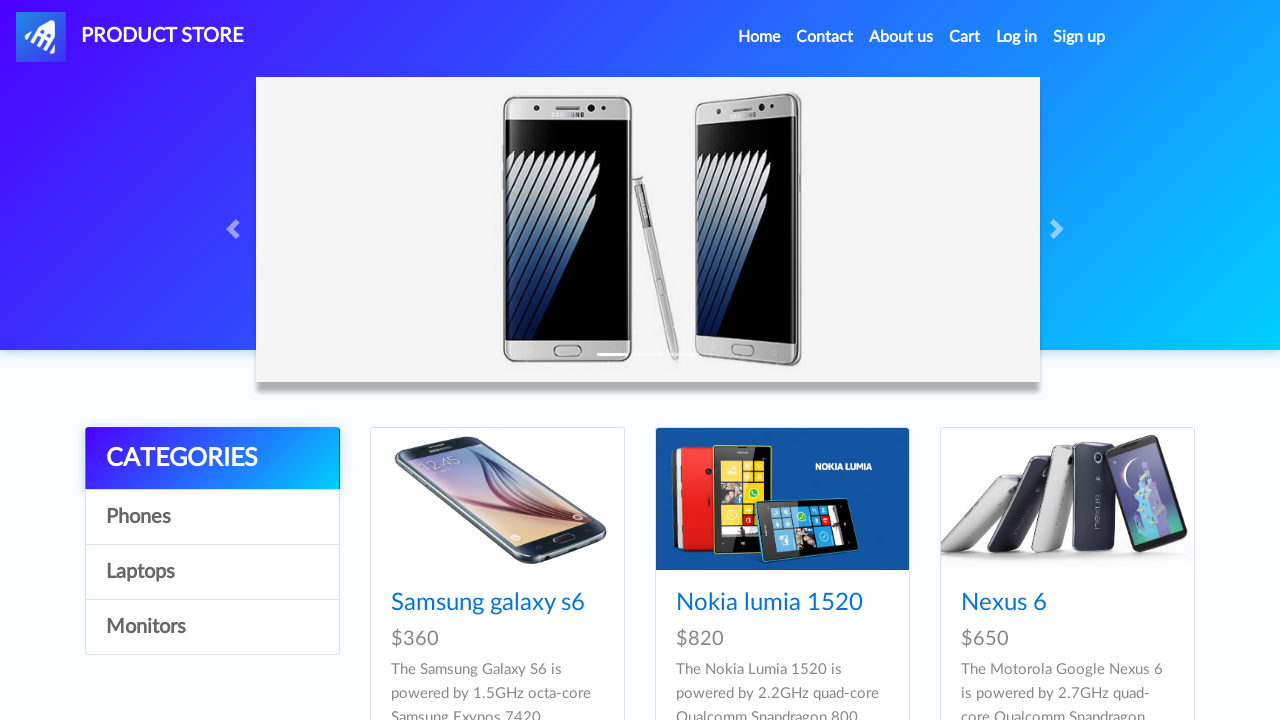

Waited for Laptops category selector to be visible
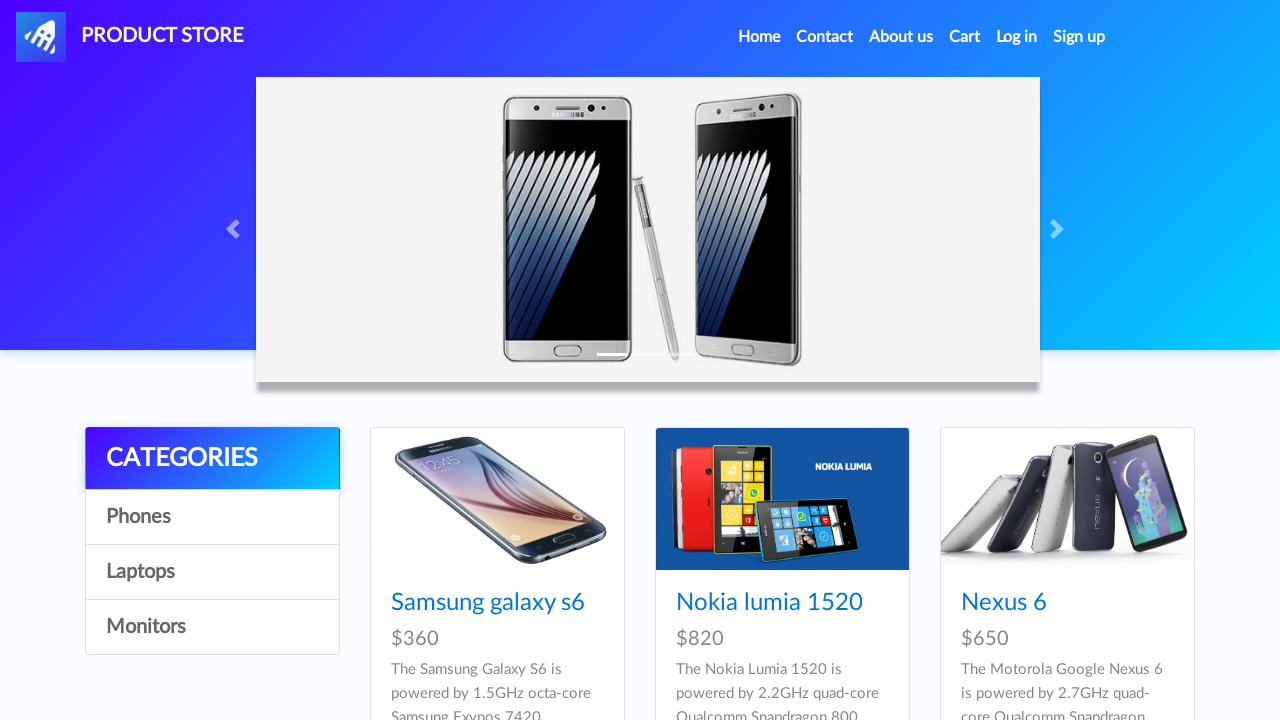

Clicked on Laptops category at (212, 572) on xpath=//div[@class='list-group']/child::a[contains(text(),'Laptops')]
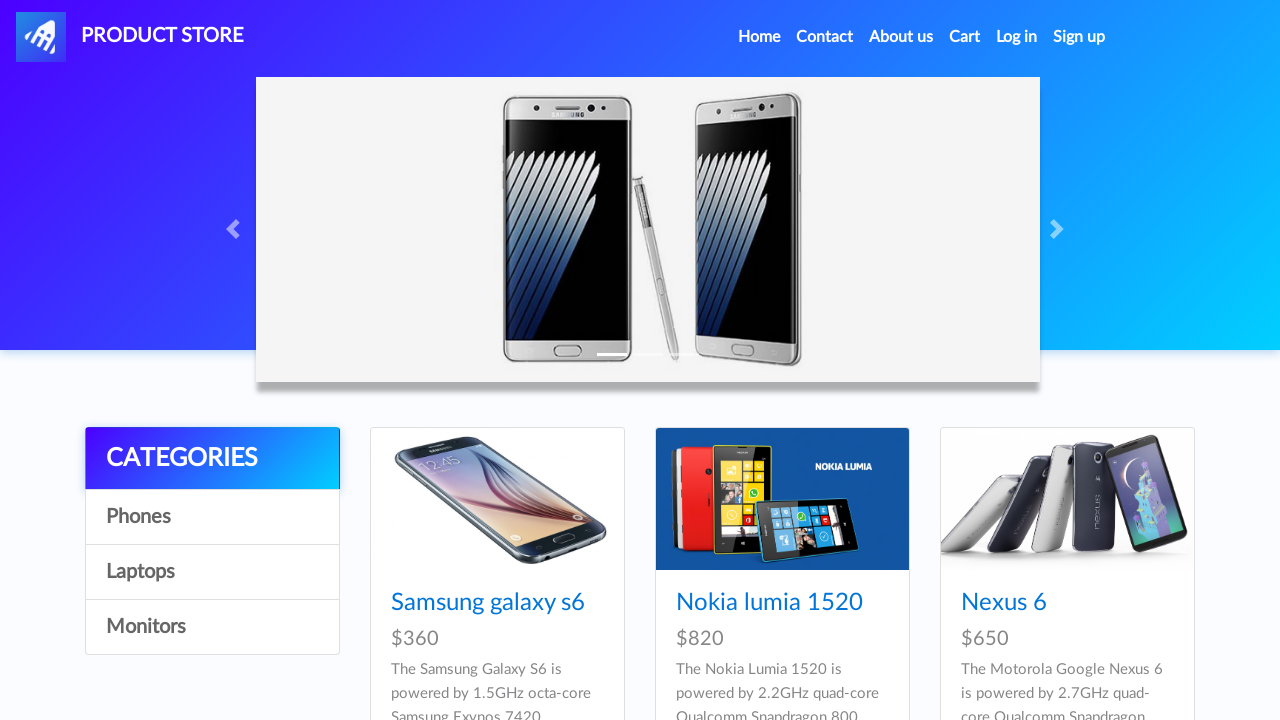

Waited for first laptop product to load
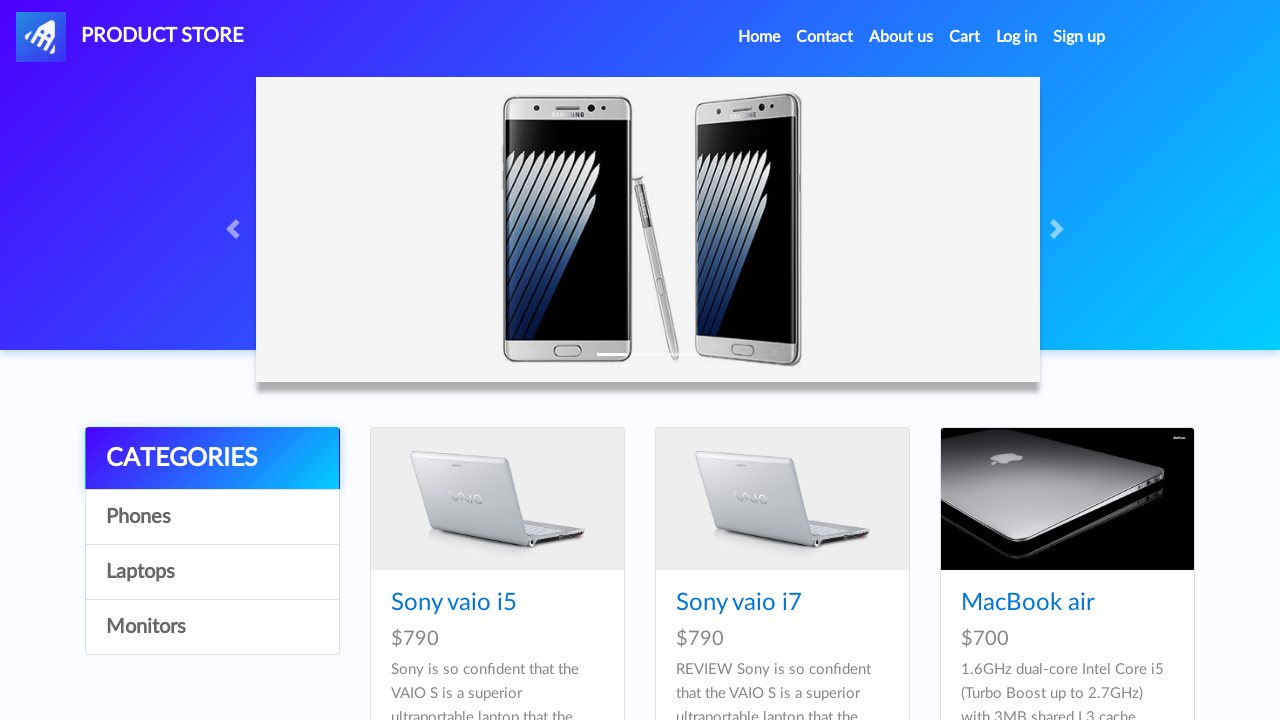

Clicked on the first laptop product at (497, 499) on xpath=//div[@id='tbodyid']/descendant::a[1]
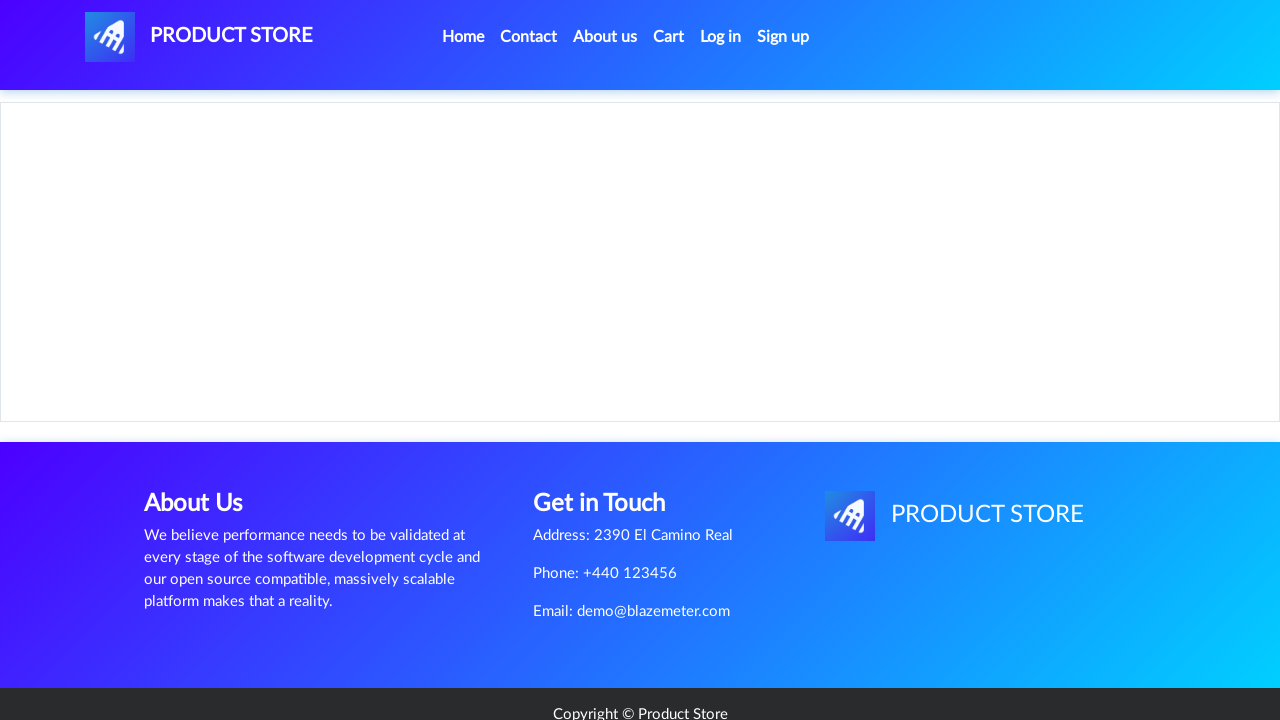

Waited for product name to load on details page
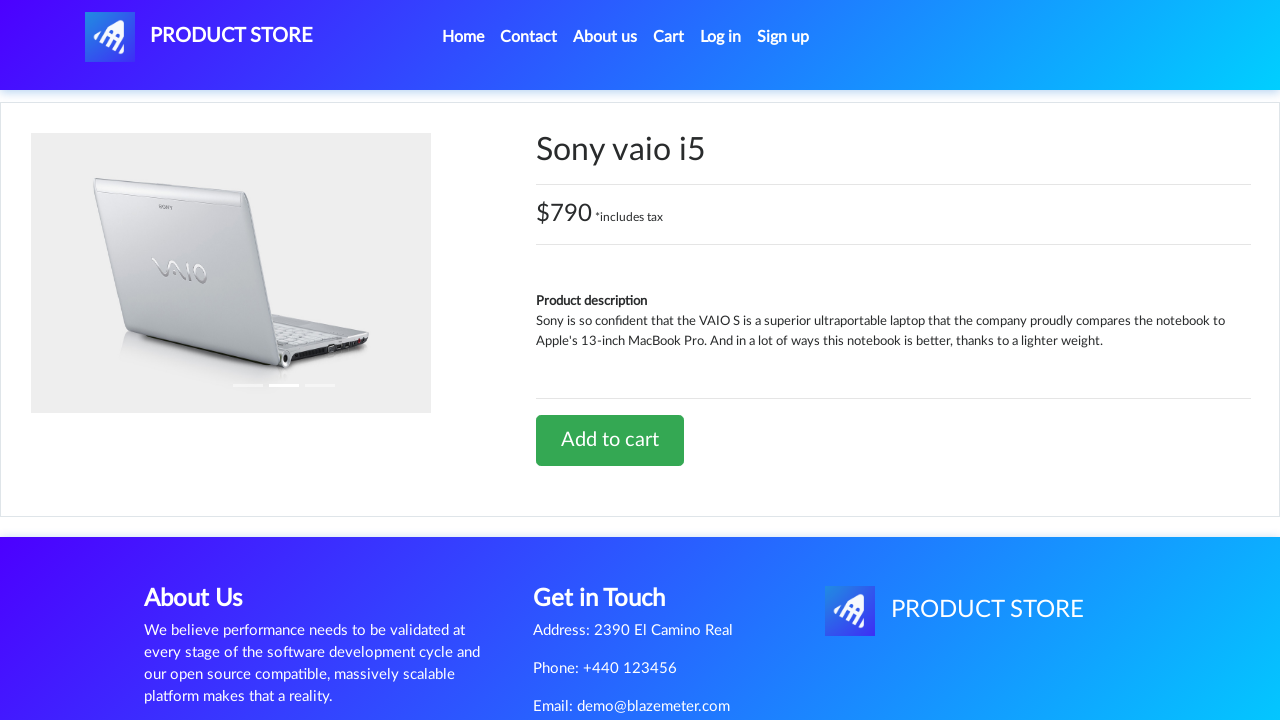

Waited for product price to load on details page
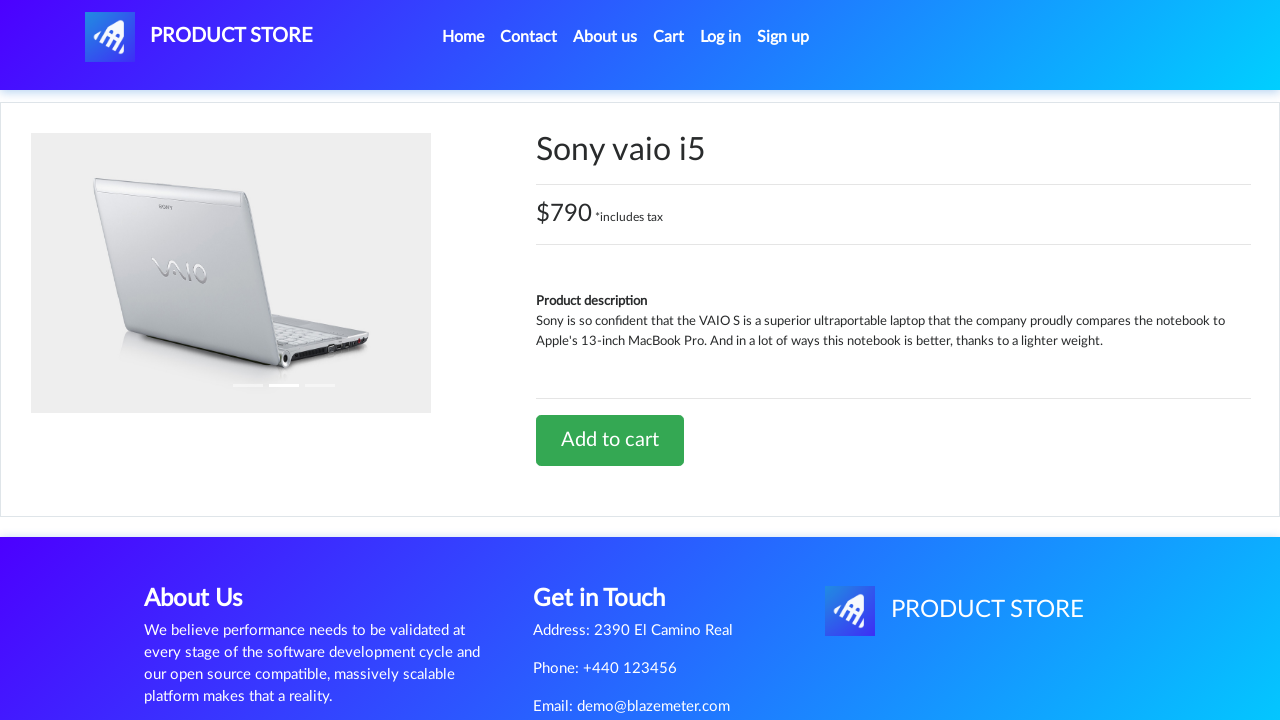

Clicked Add to Cart button at (610, 440) on a[onclick*='addToCart']
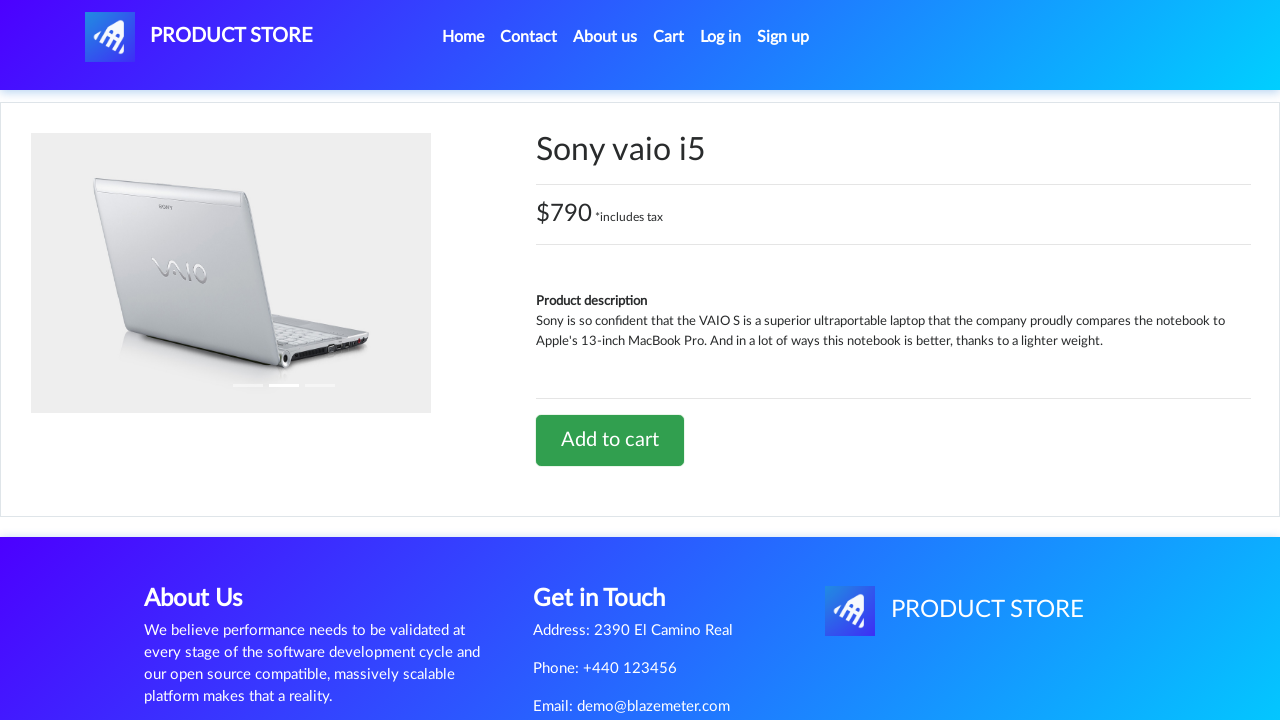

Set up dialog handler to accept alerts
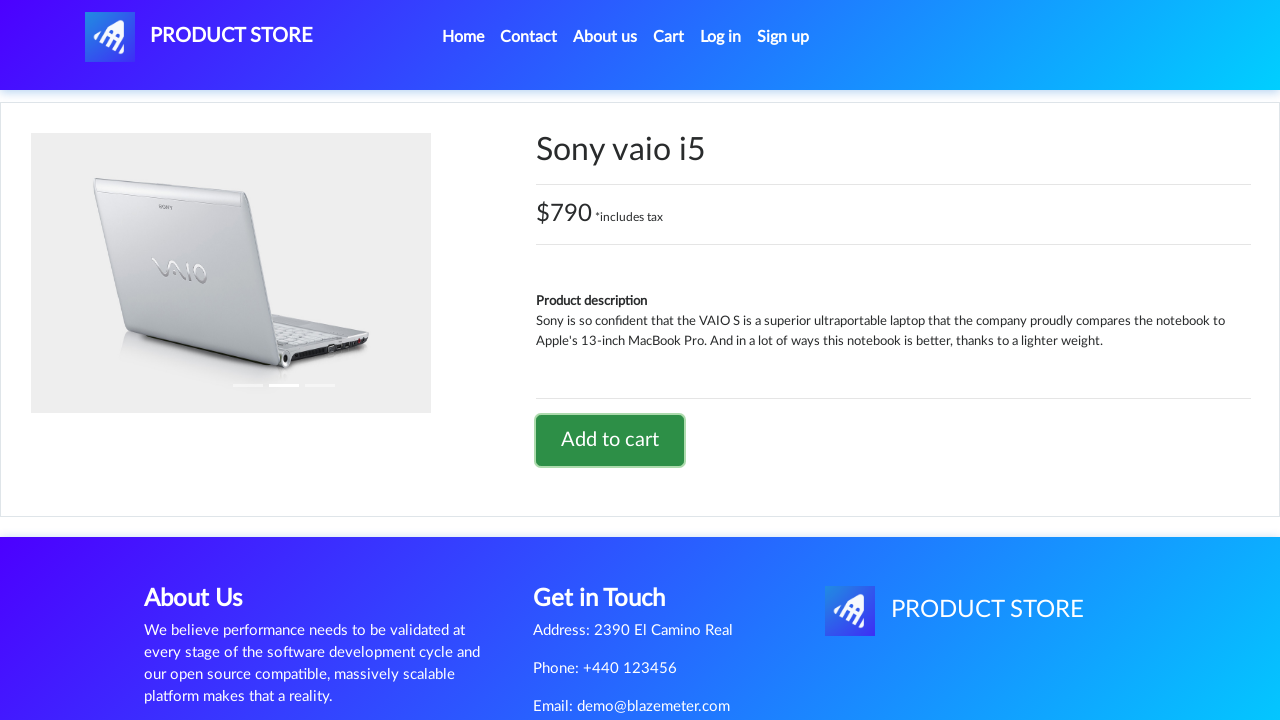

Waited for alert dialog to appear and be accepted
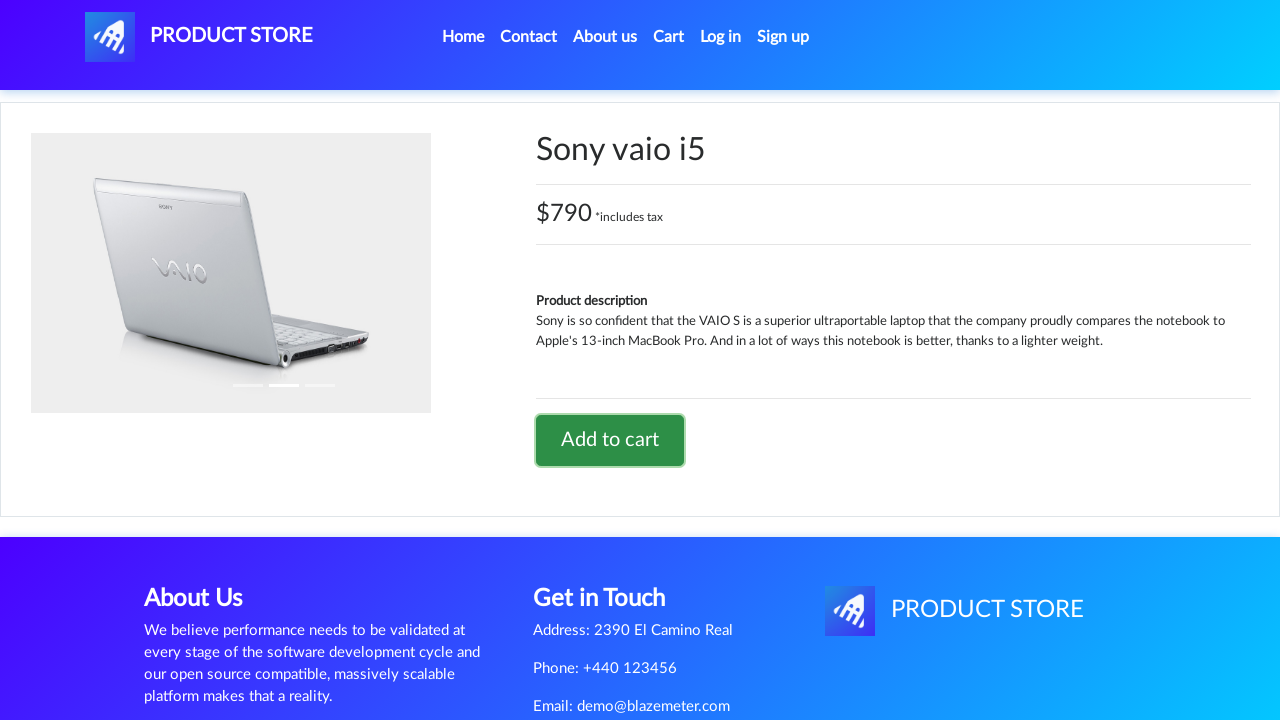

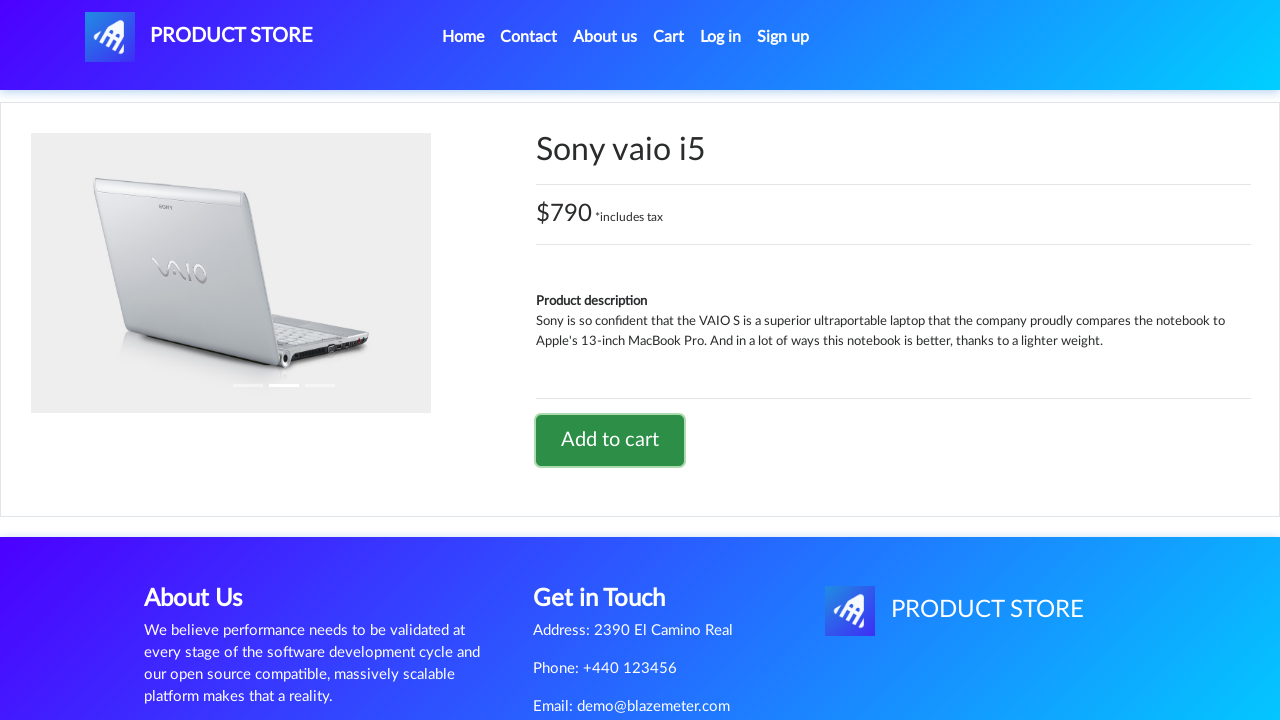